Tests addition with hundred - verifies adding 100 to a number

Starting URL: https://testsheepnz.github.io/BasicCalculator.html

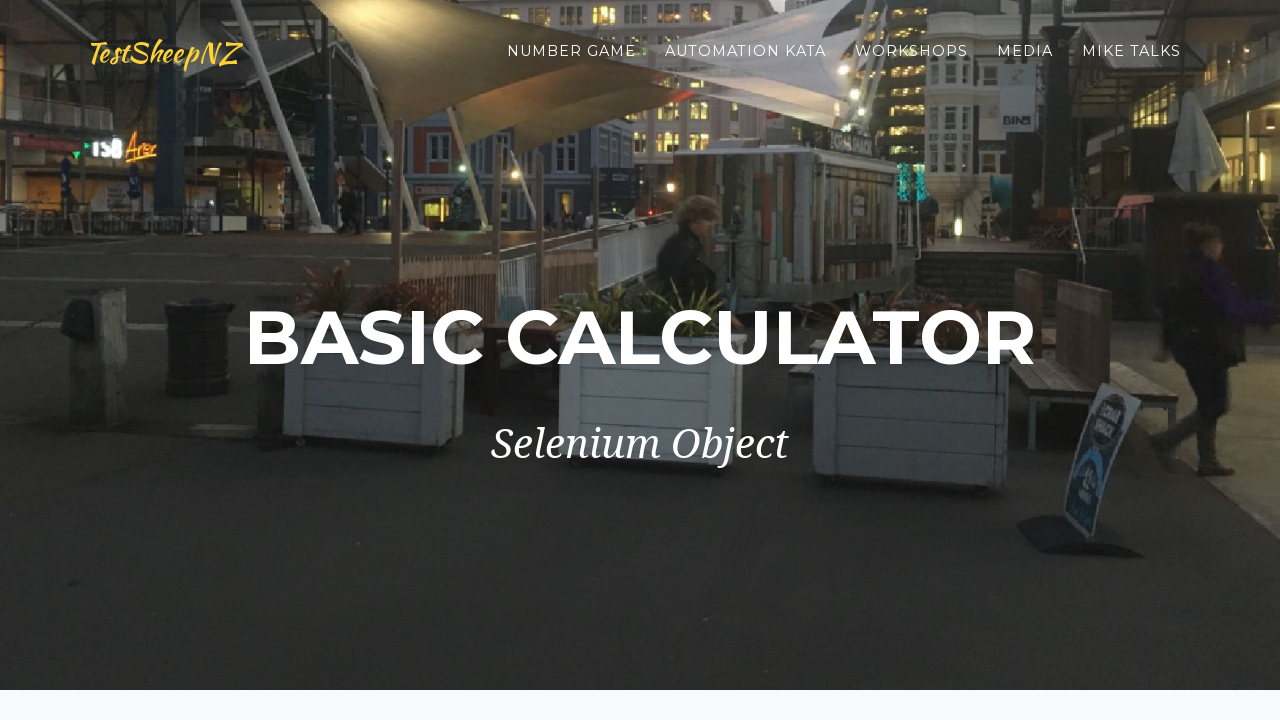

Filled first number field with 3 on #number1Field
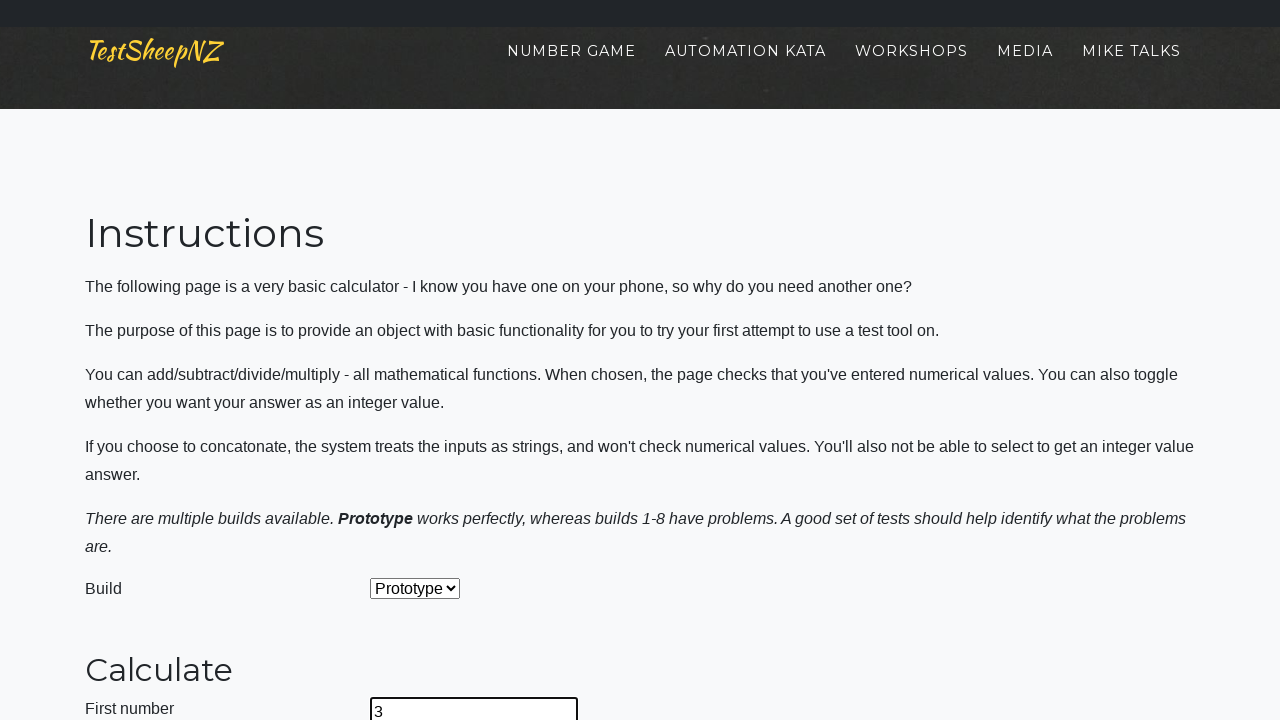

Filled second number field with 100 on #number2Field
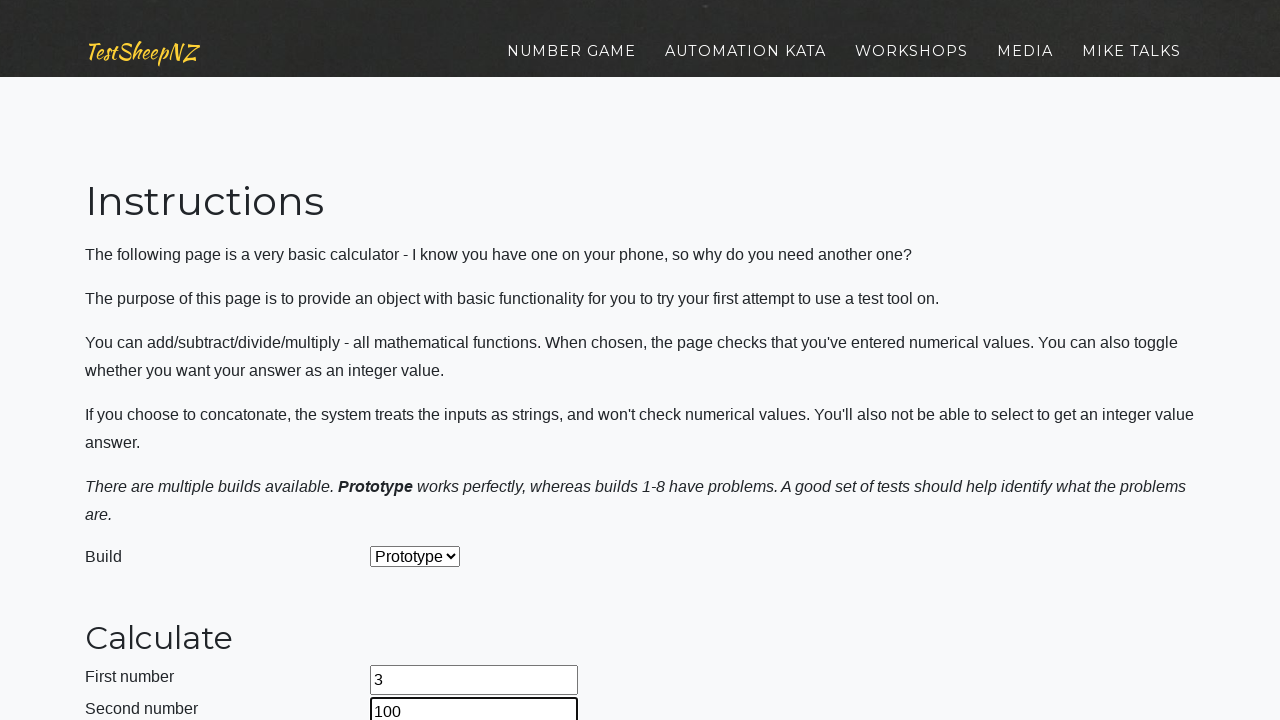

Selected addition operation from dropdown on #selectOperationDropdown
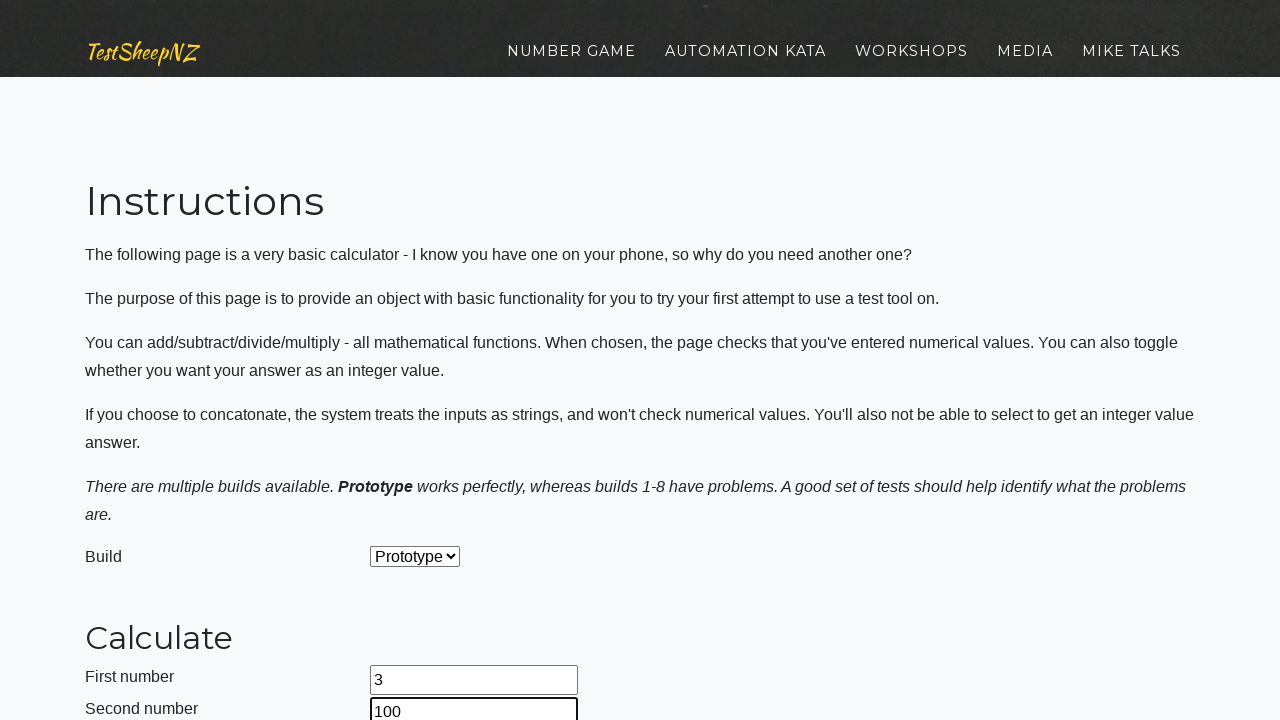

Clicked calculate button at (422, 361) on #calculateButton
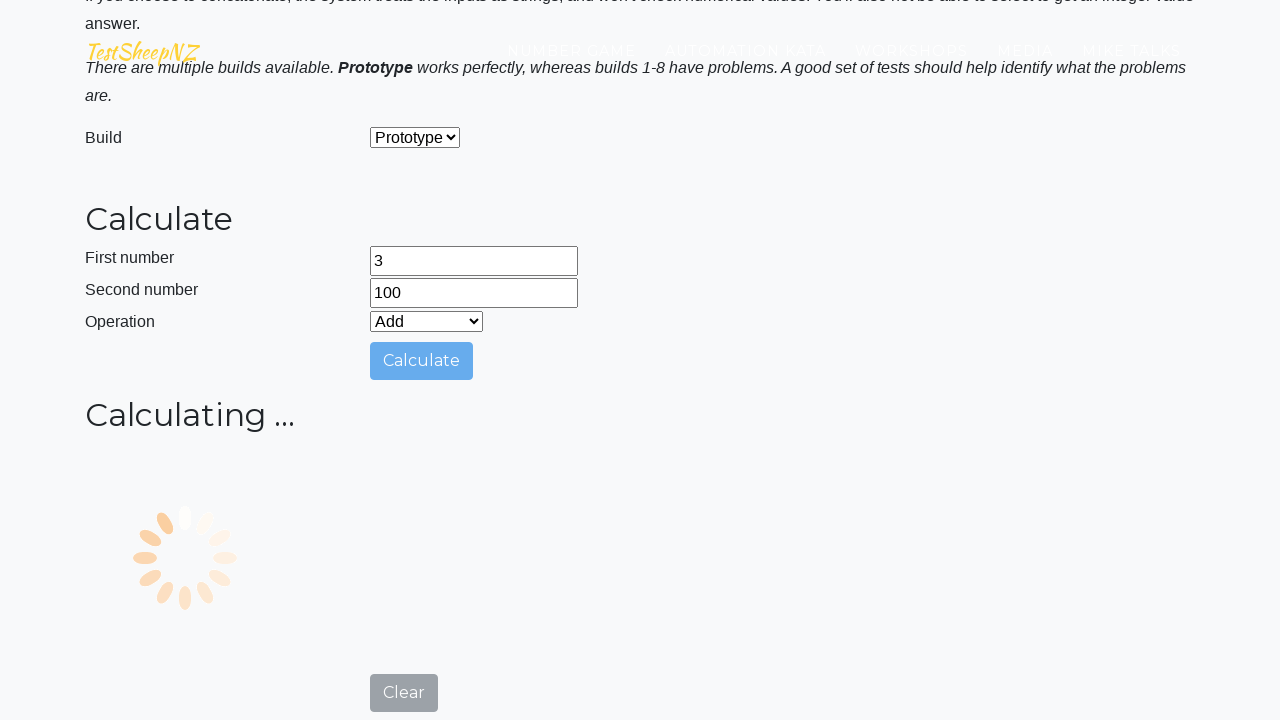

Waited for answer field to be visible
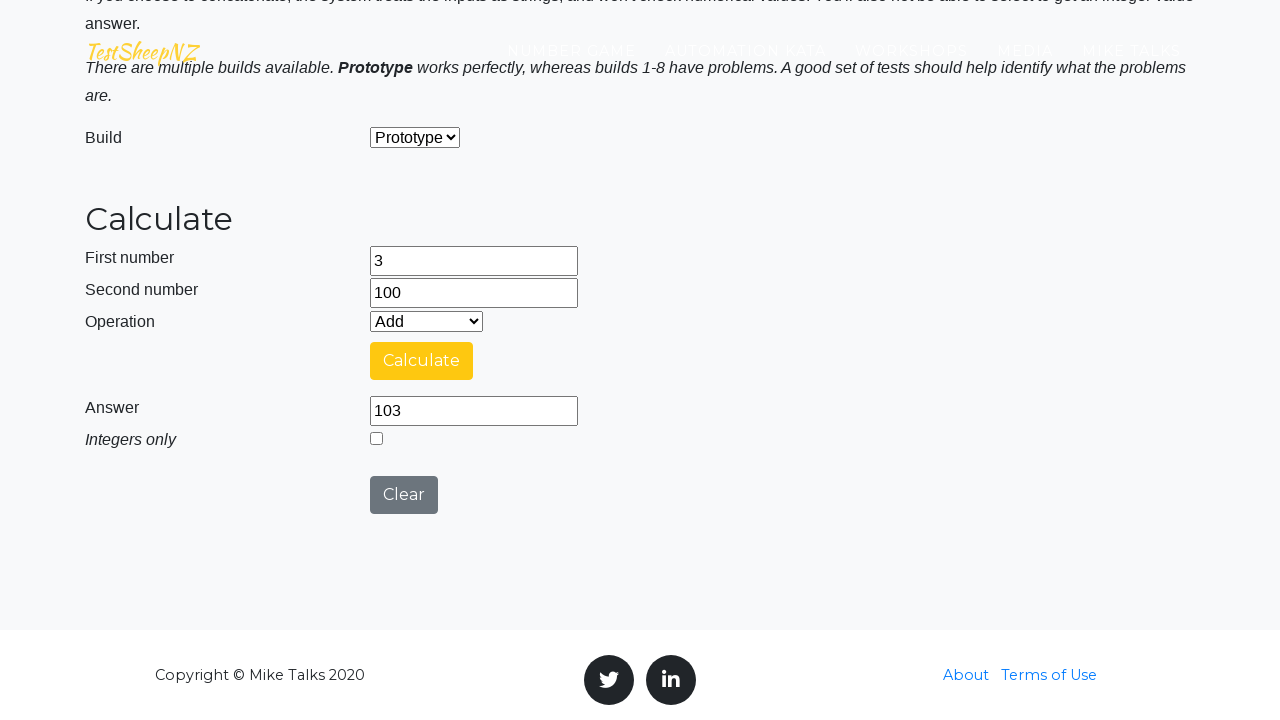

Verified calculation result is 103 (3 + 100)
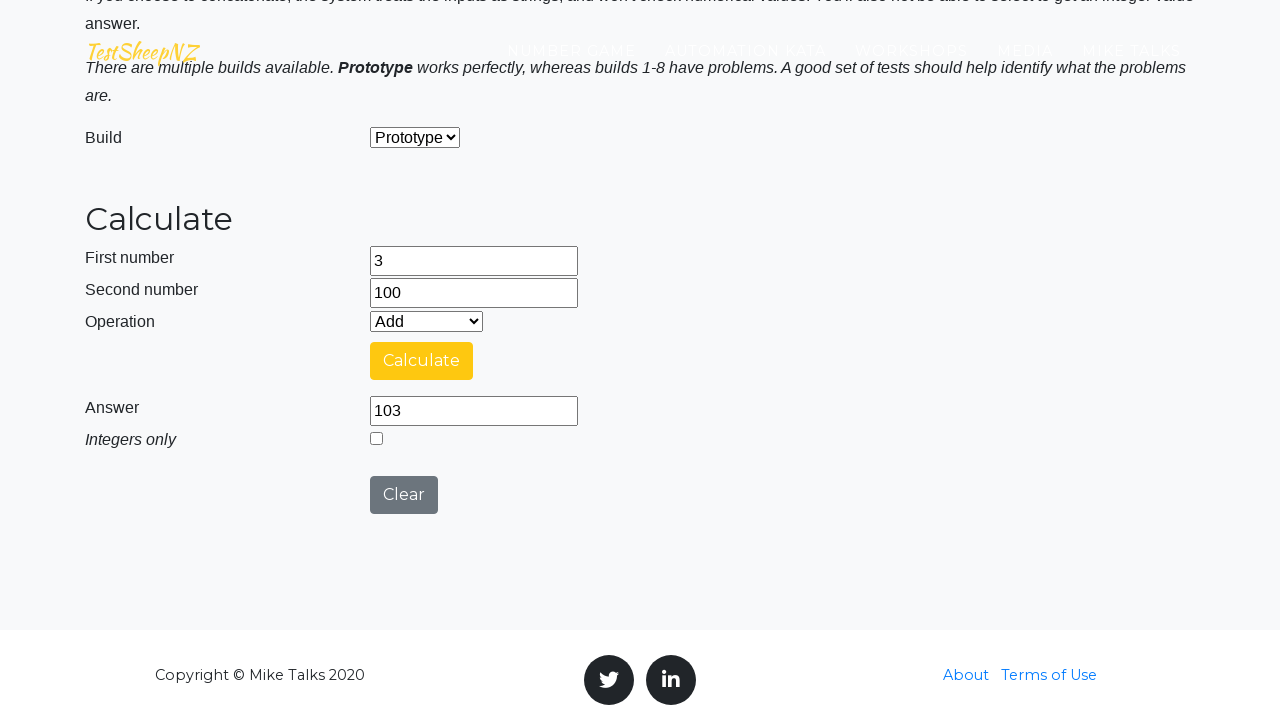

Clicked clear button to reset form at (404, 495) on #clearButton
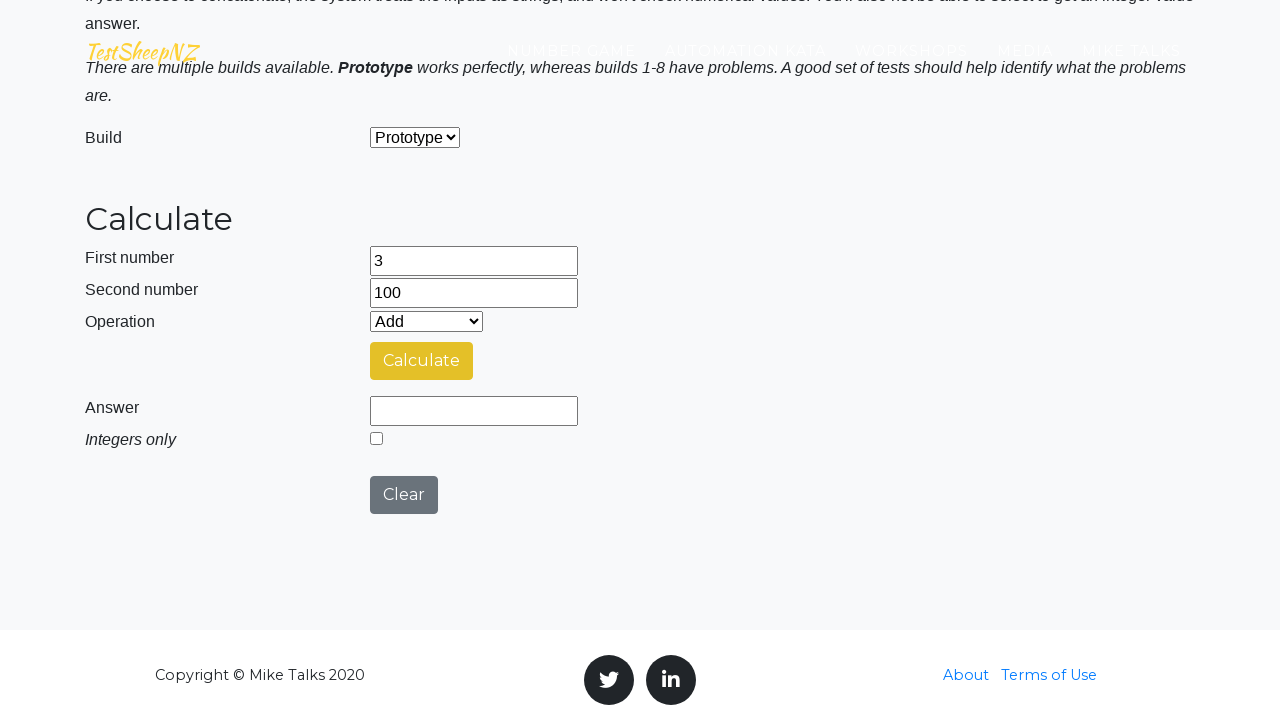

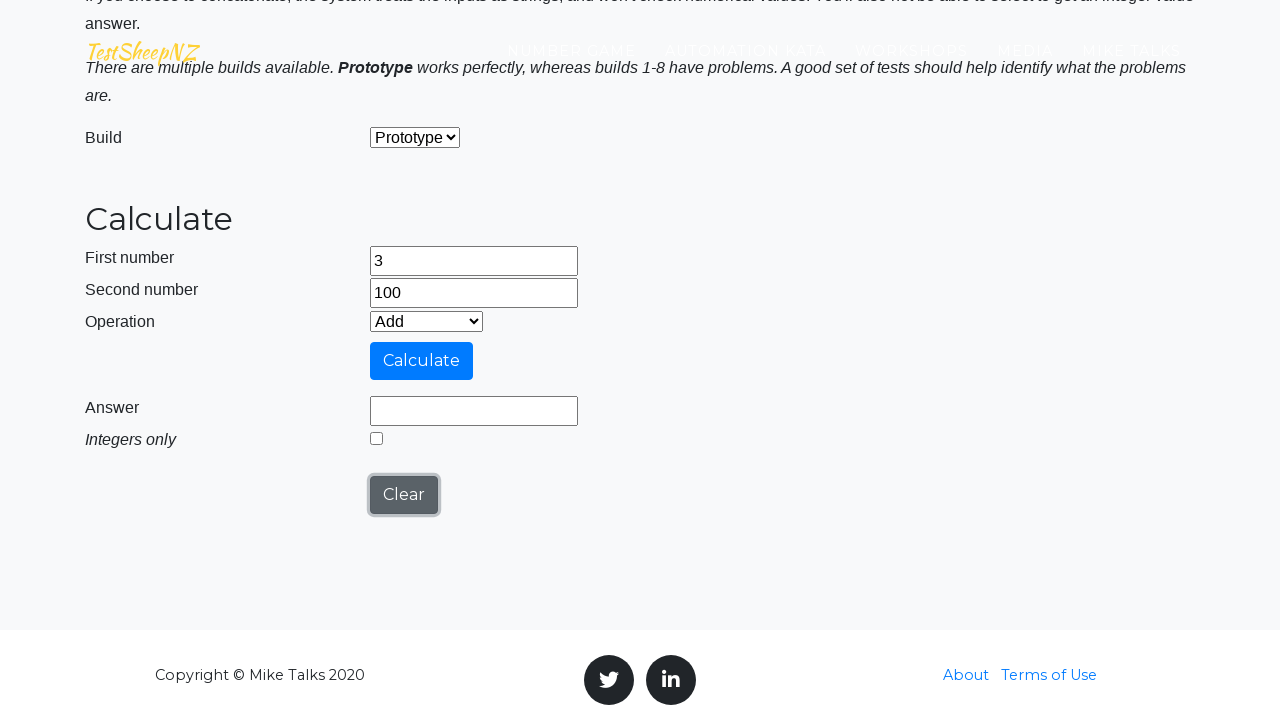